Tests clicking the full image button on a JPL Space image gallery page and verifies the expanded image modal appears.

Starting URL: https://data-class-jpl-space.s3.amazonaws.com/JPL_Space/index.html

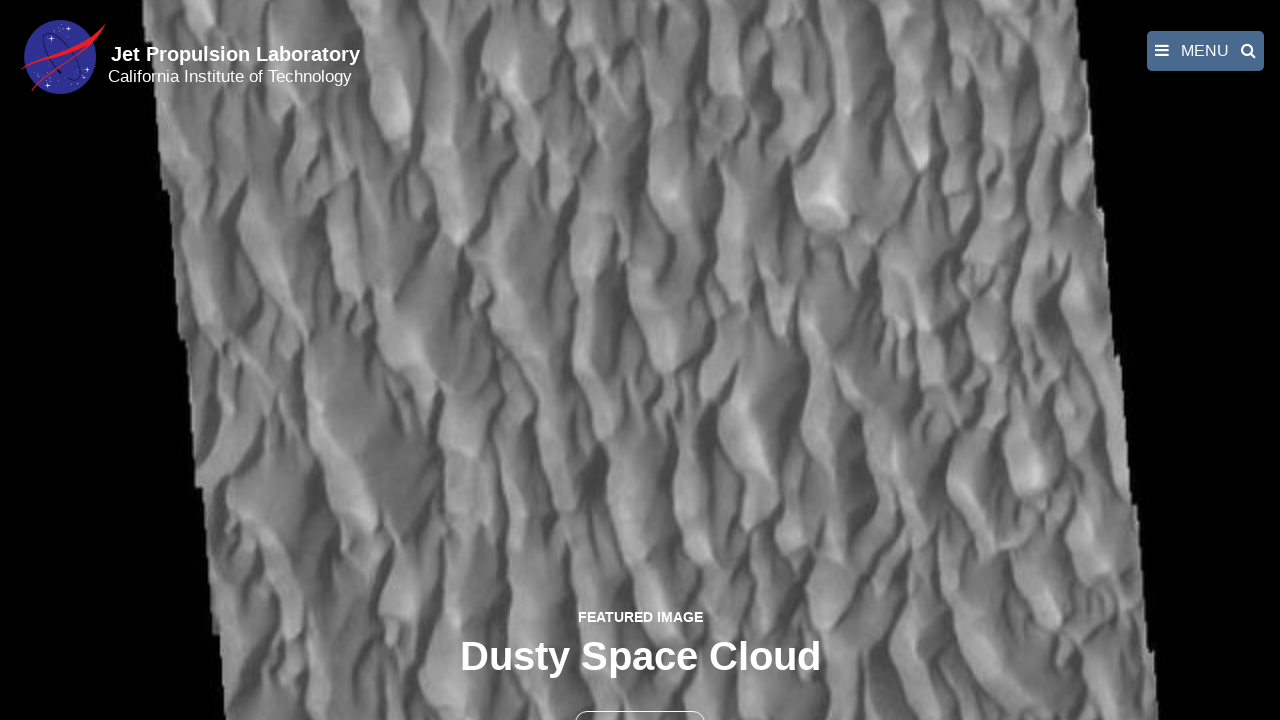

Navigated to JPL Space image gallery page
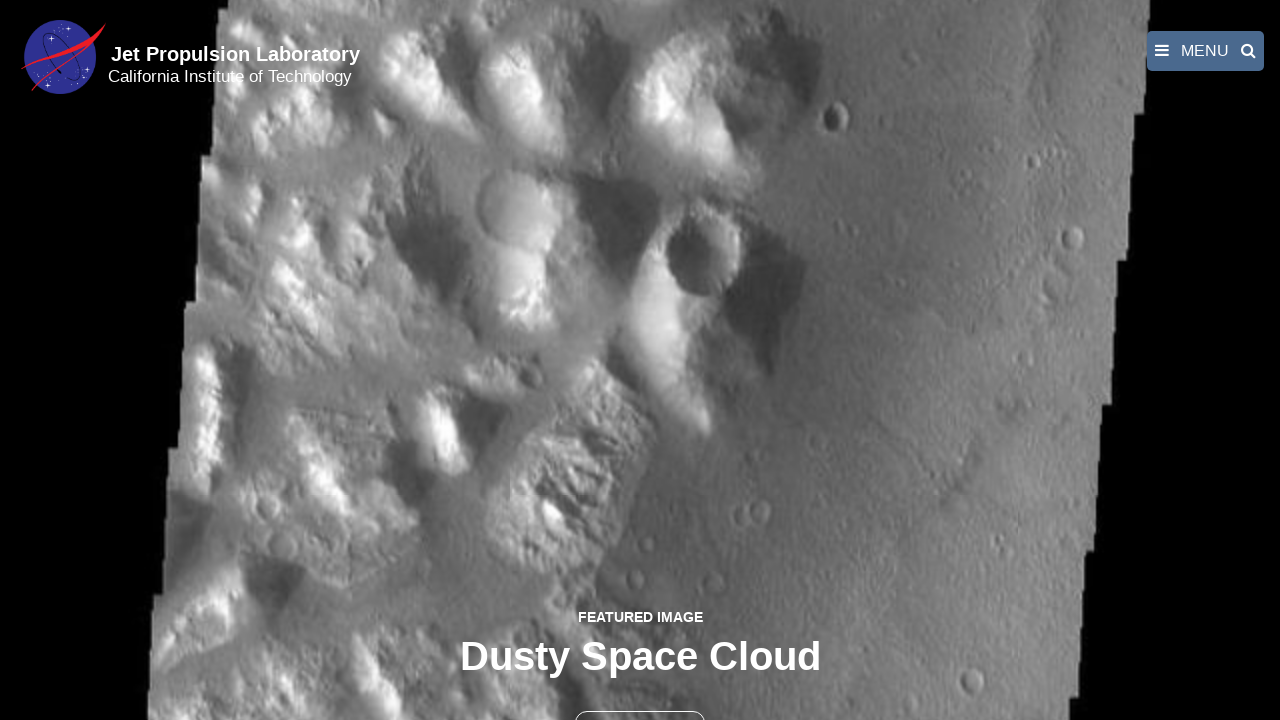

Clicked the full image button to expand the featured image at (640, 699) on button >> nth=1
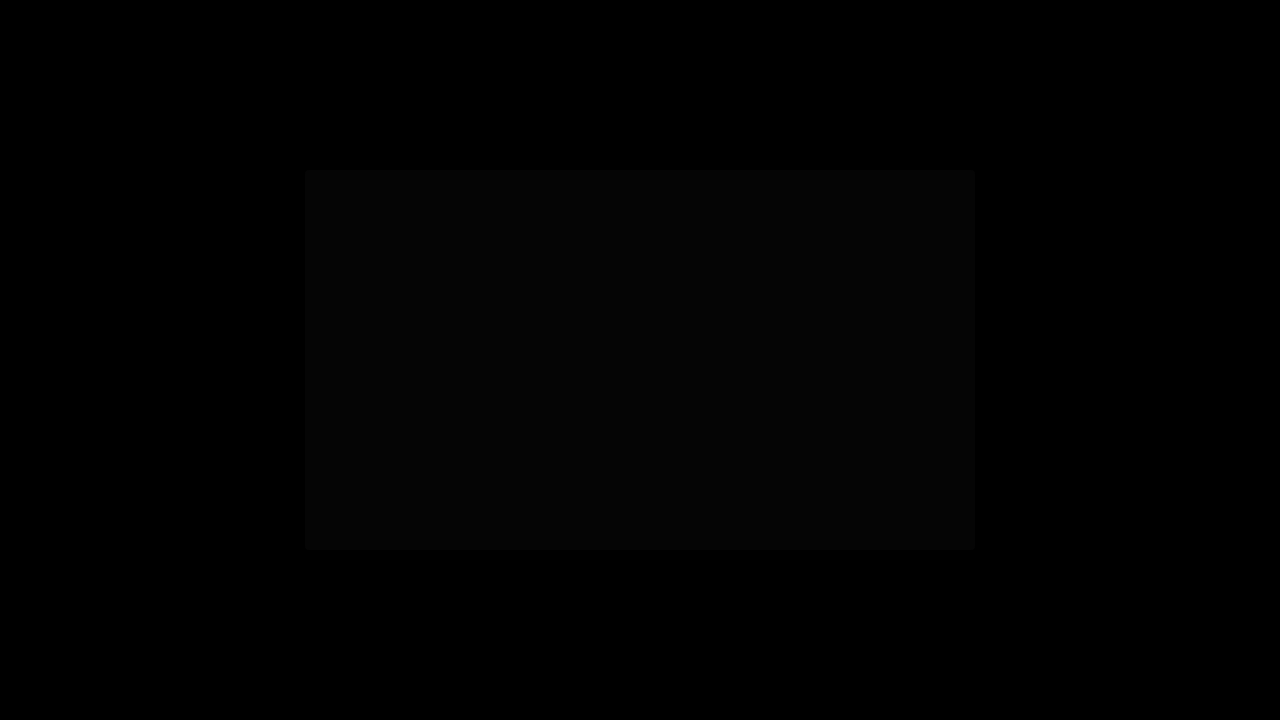

Image modal appeared with expanded fancybox image
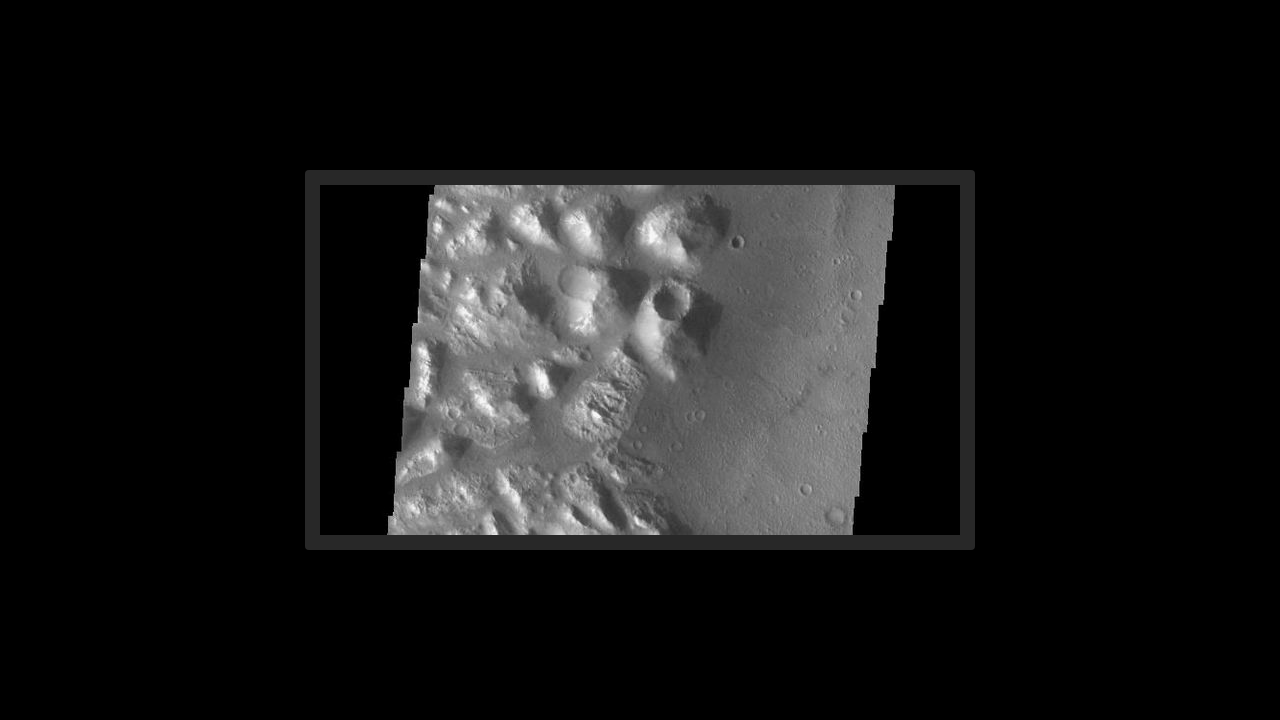

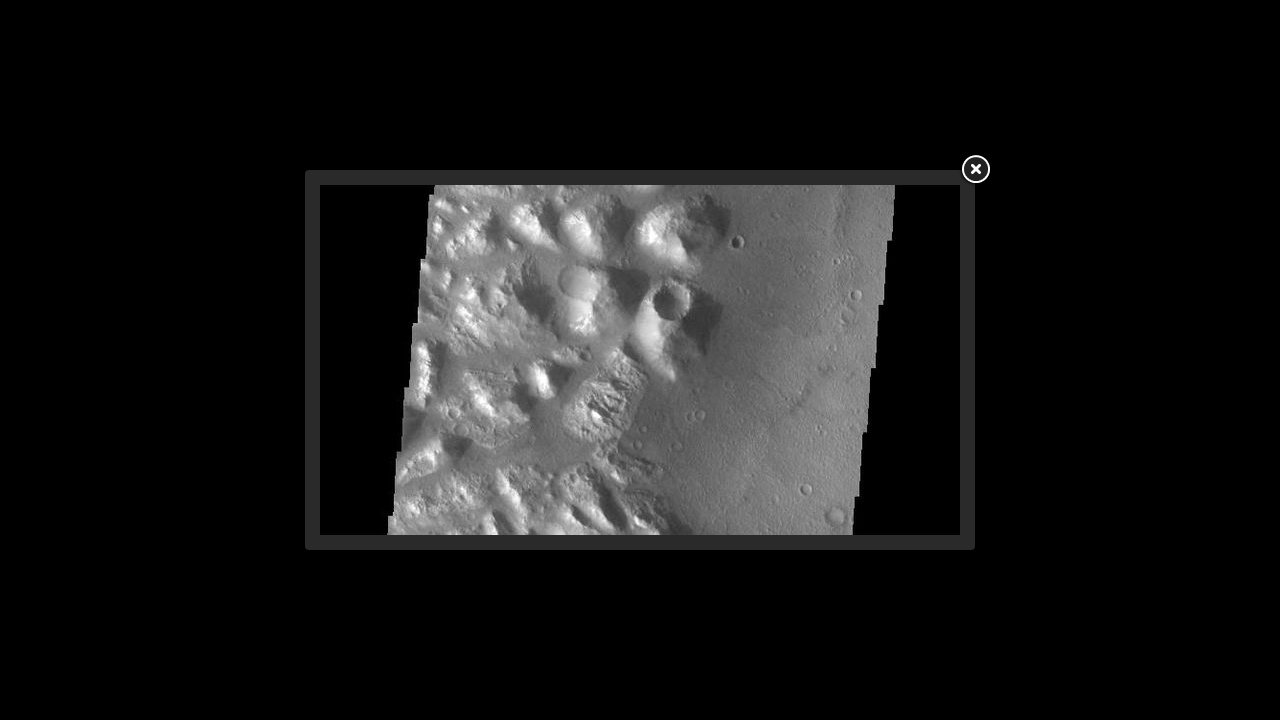